Tests window handling functionality by opening a new window, verifying its content, closing it, and returning to the original window

Starting URL: https://the-internet.herokuapp.com/windows

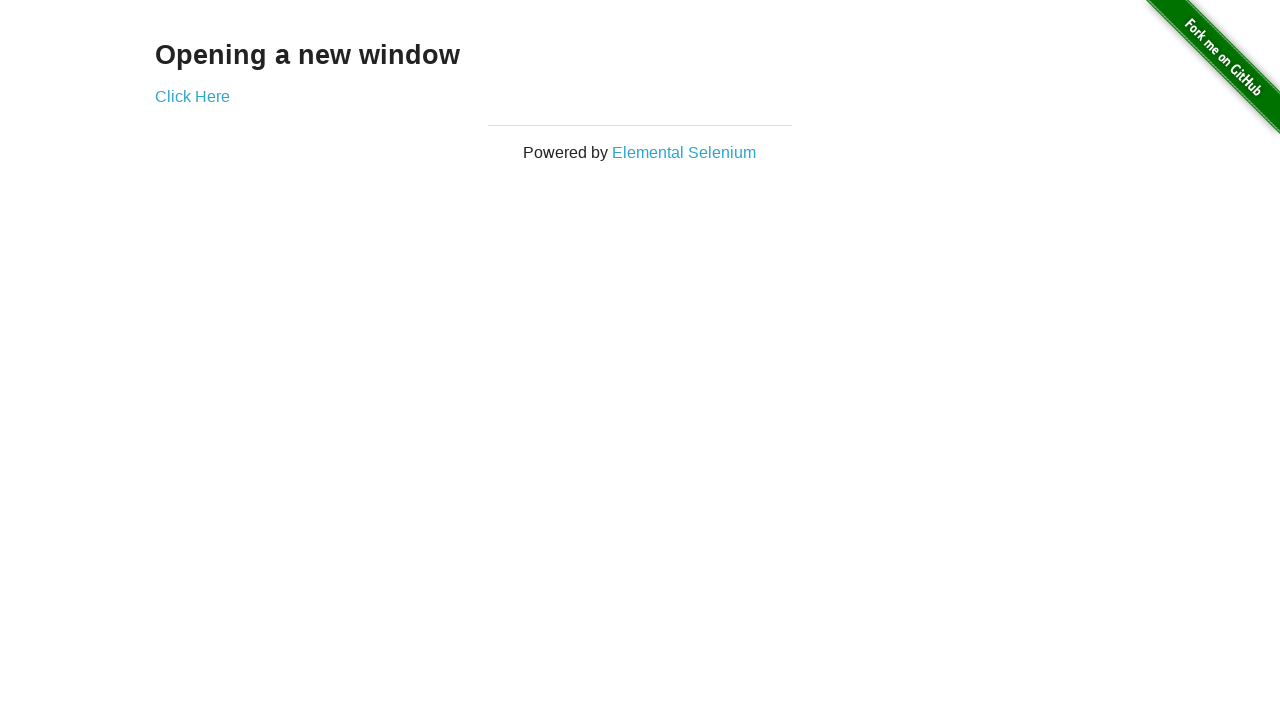

Stored original page context
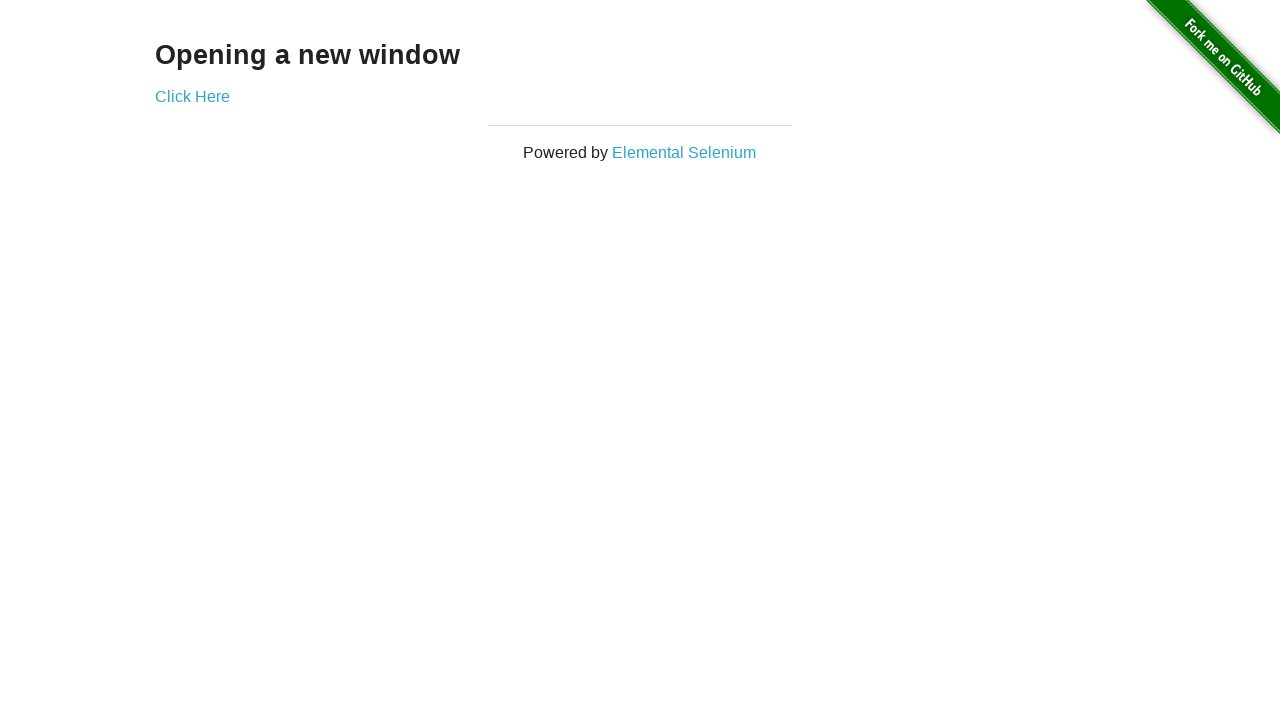

Clicked 'Click Here' link to open new window at (192, 96) on a:has-text('Click Here')
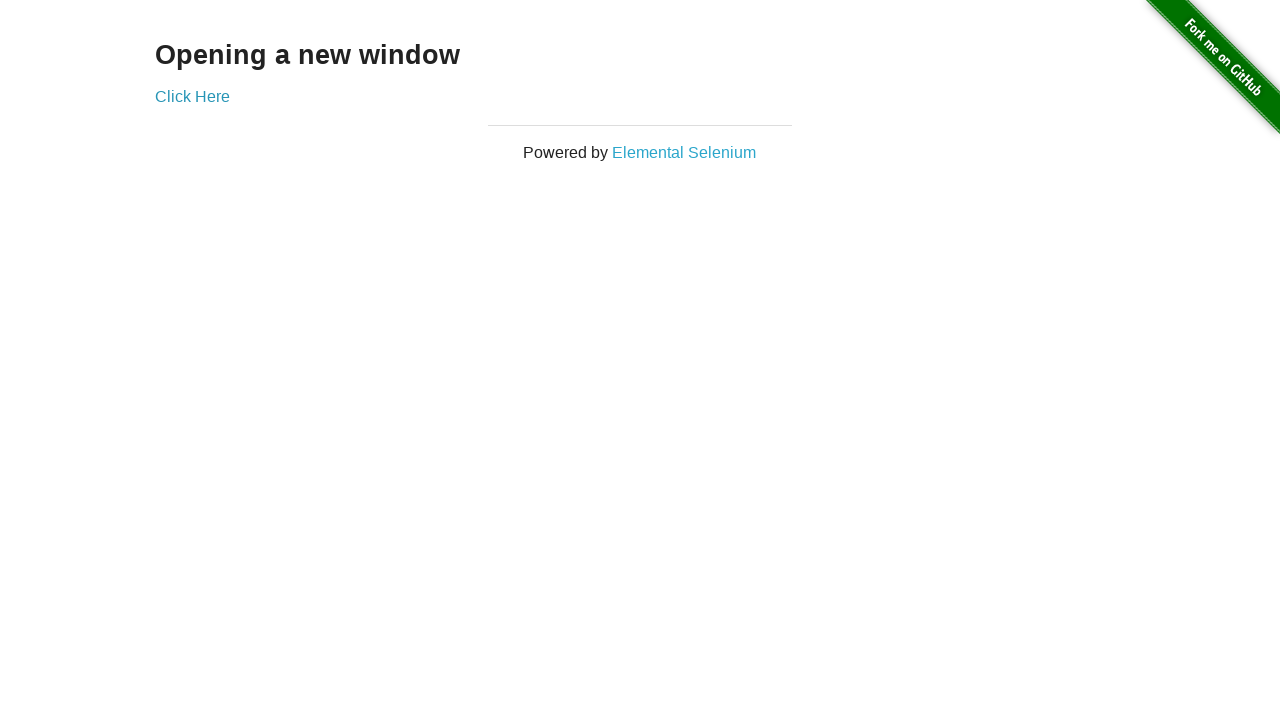

Captured new window/tab popup
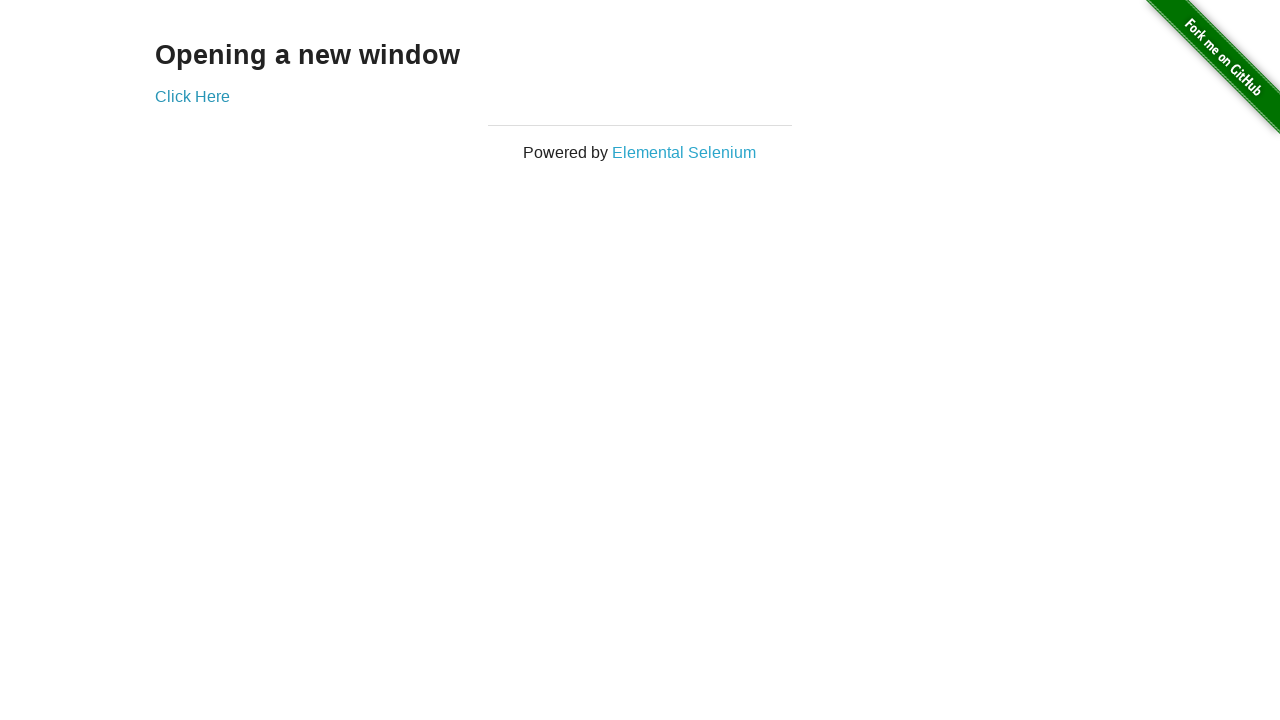

Located heading element in new window
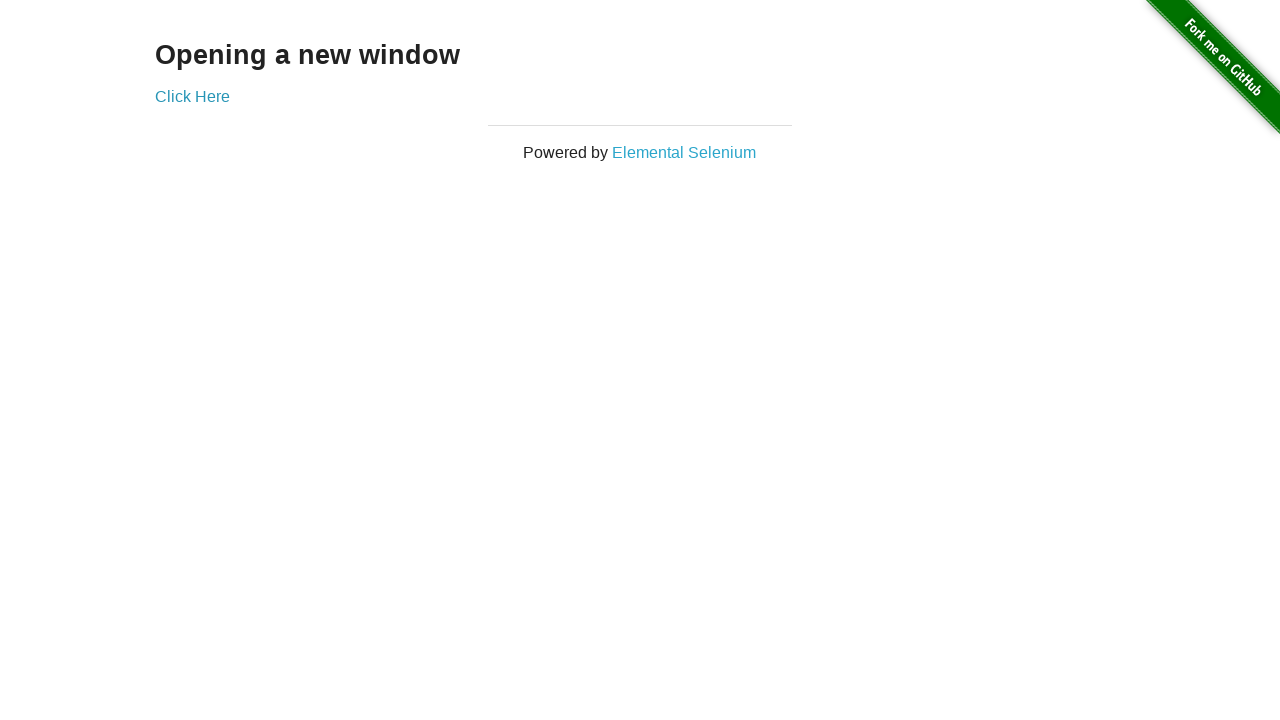

Waited for heading selector to load in new window
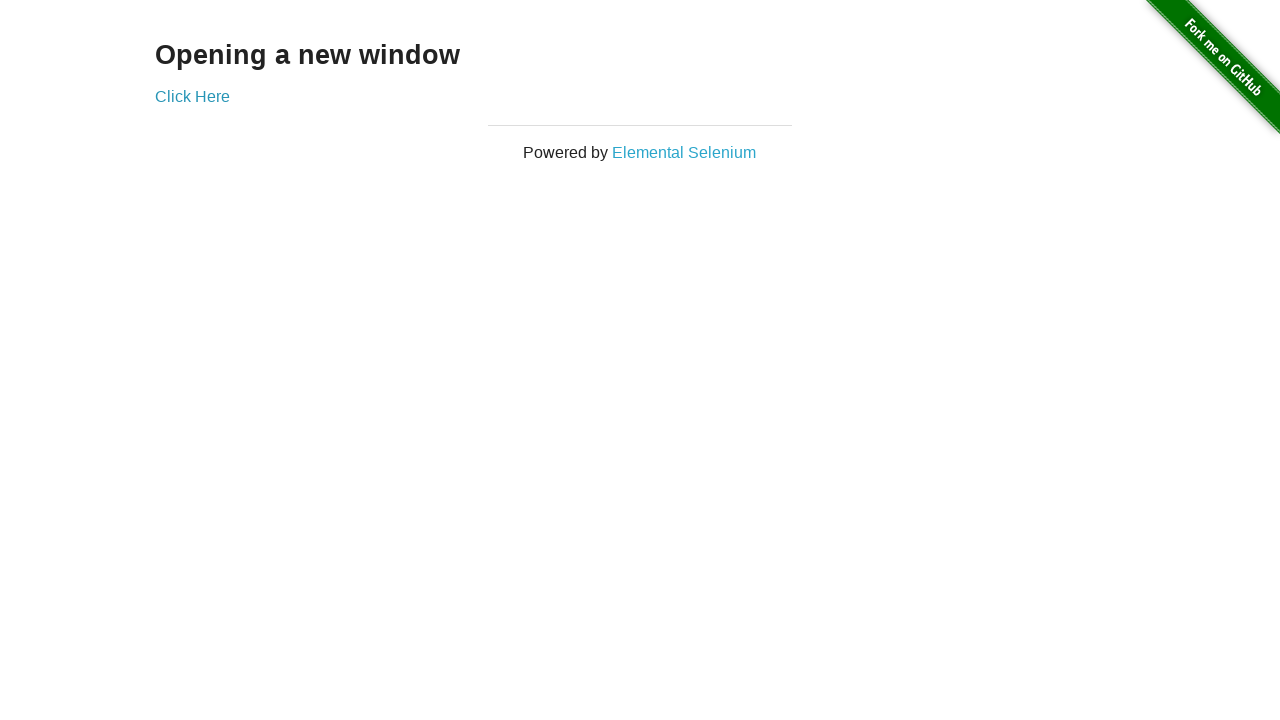

Retrieved heading text: 'New Window'
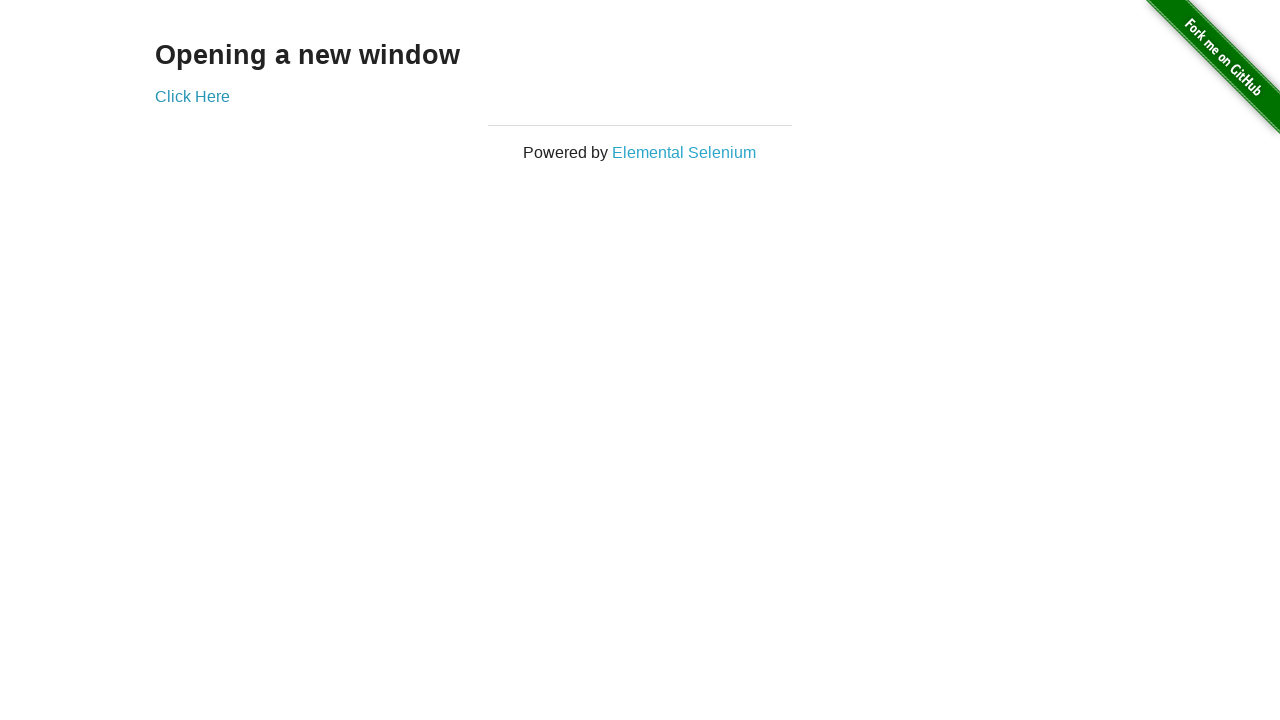

Verified 'New Window' heading text is correct
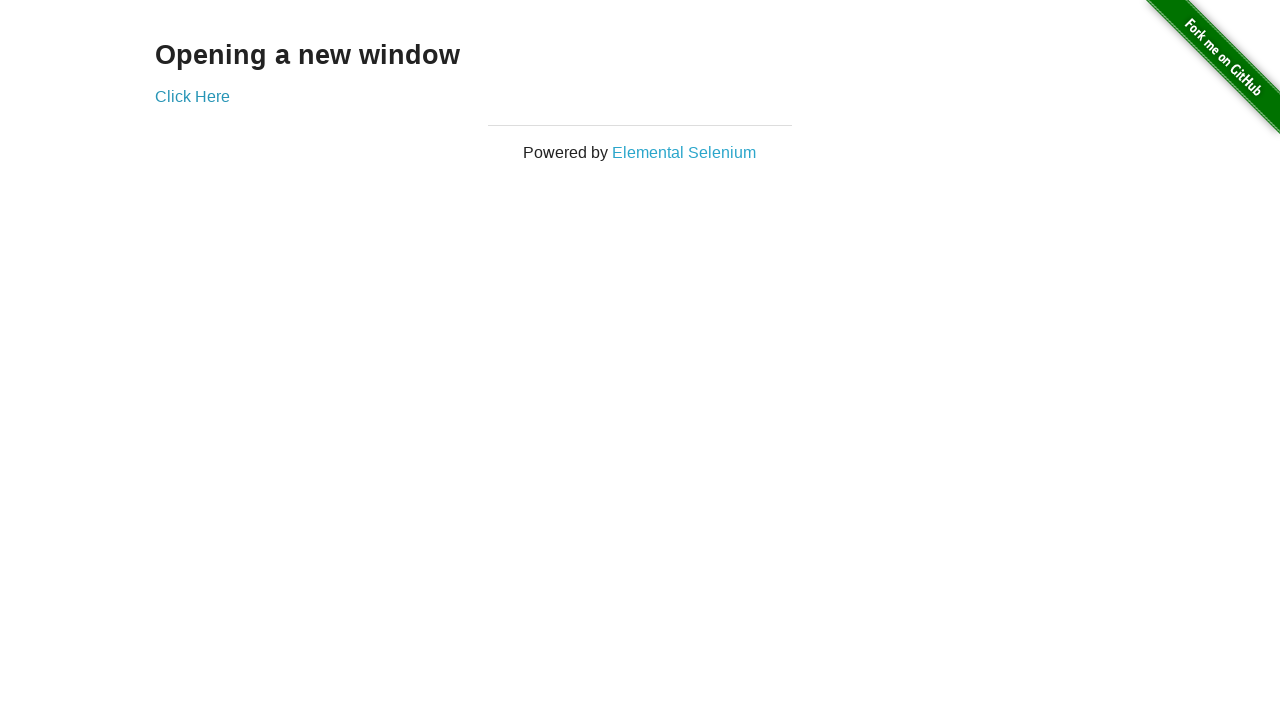

Closed new window/tab
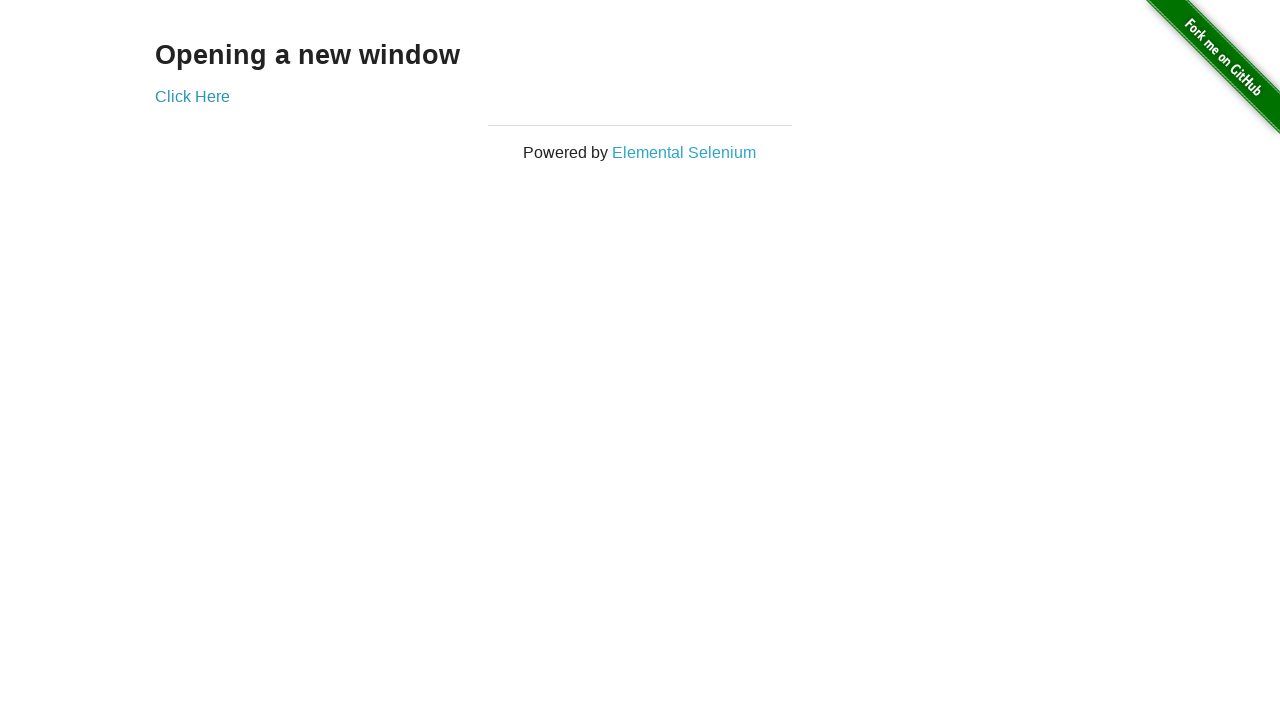

Retrieved original page URL: 'https://the-internet.herokuapp.com/windows'
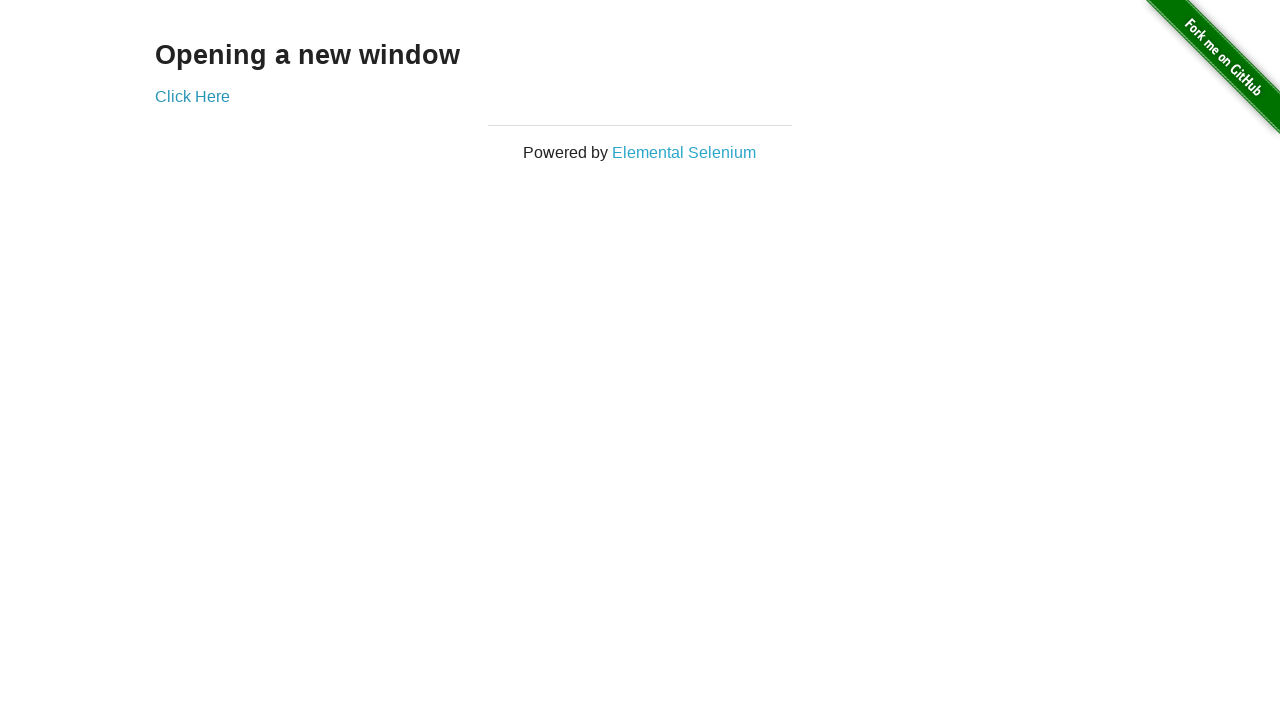

Verified original window is active at correct URL
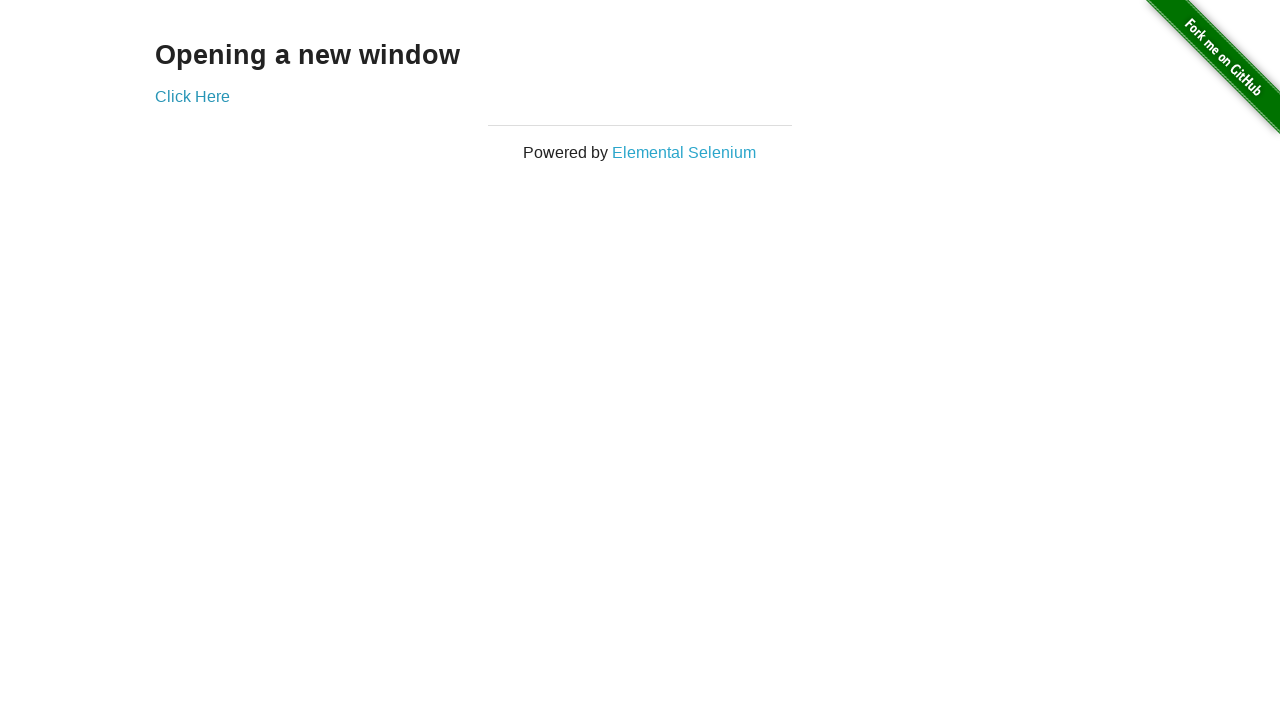

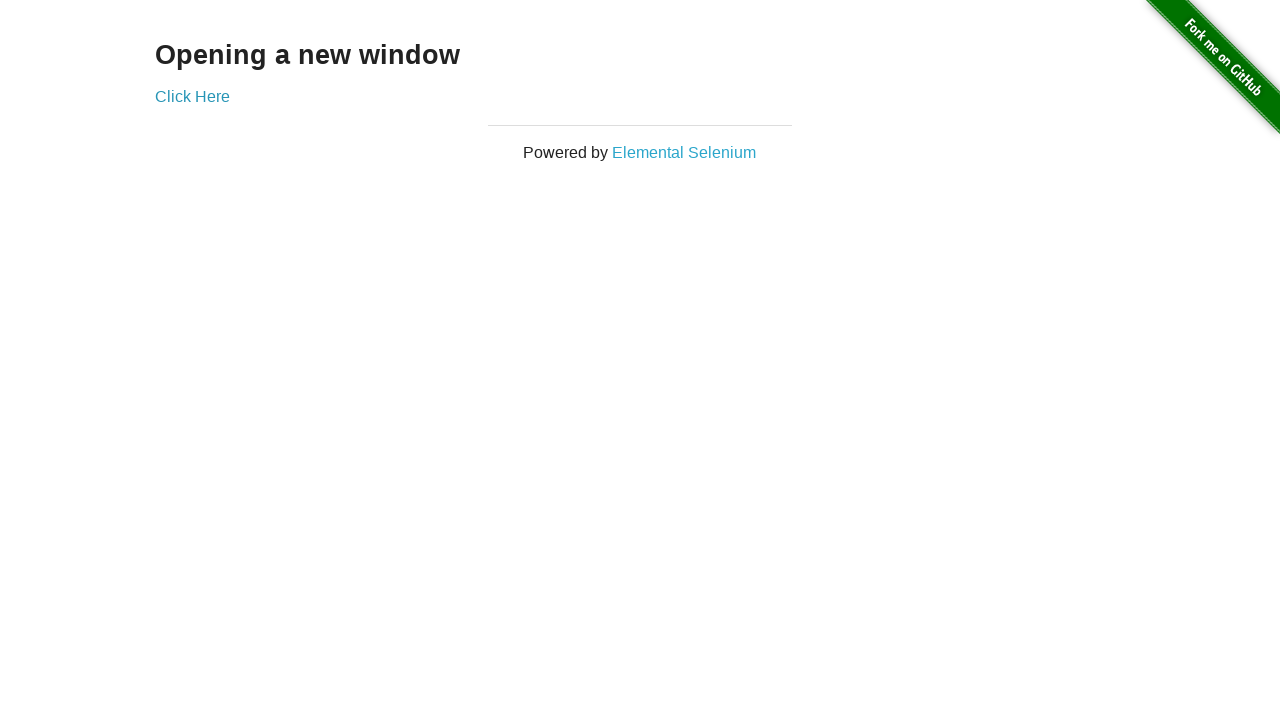